Tests the search/filter functionality on a web table by entering "Rice" in the search field and verifying that all displayed grocery items contain "Rice" in their name.

Starting URL: https://rahulshettyacademy.com/seleniumPractise/#/offers

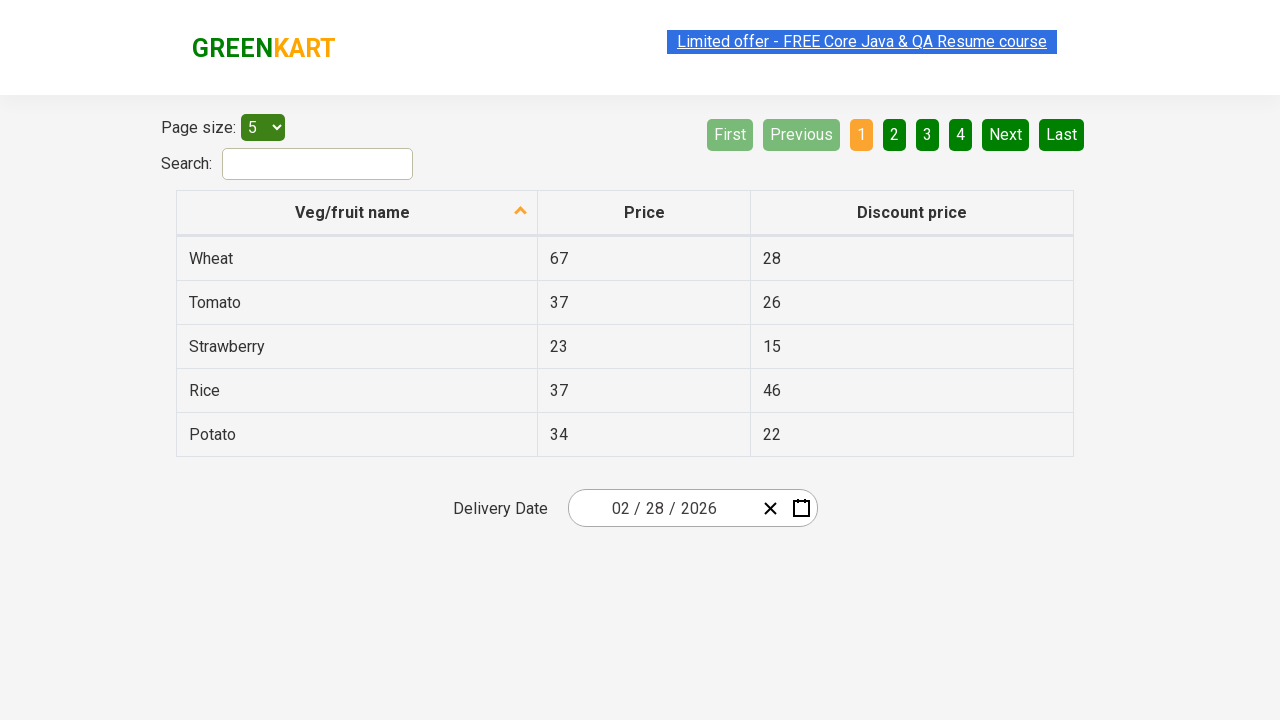

Entered 'Rice' in the search field on #search-field
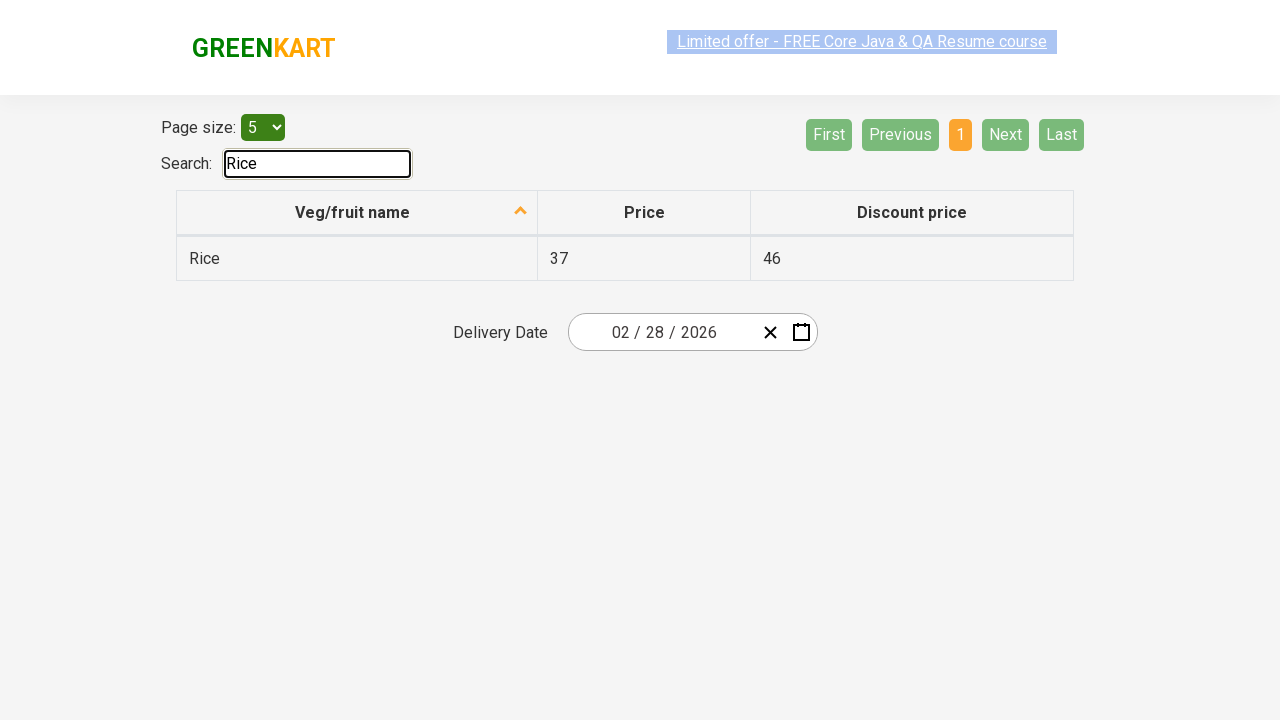

Waited 500ms for filter to apply
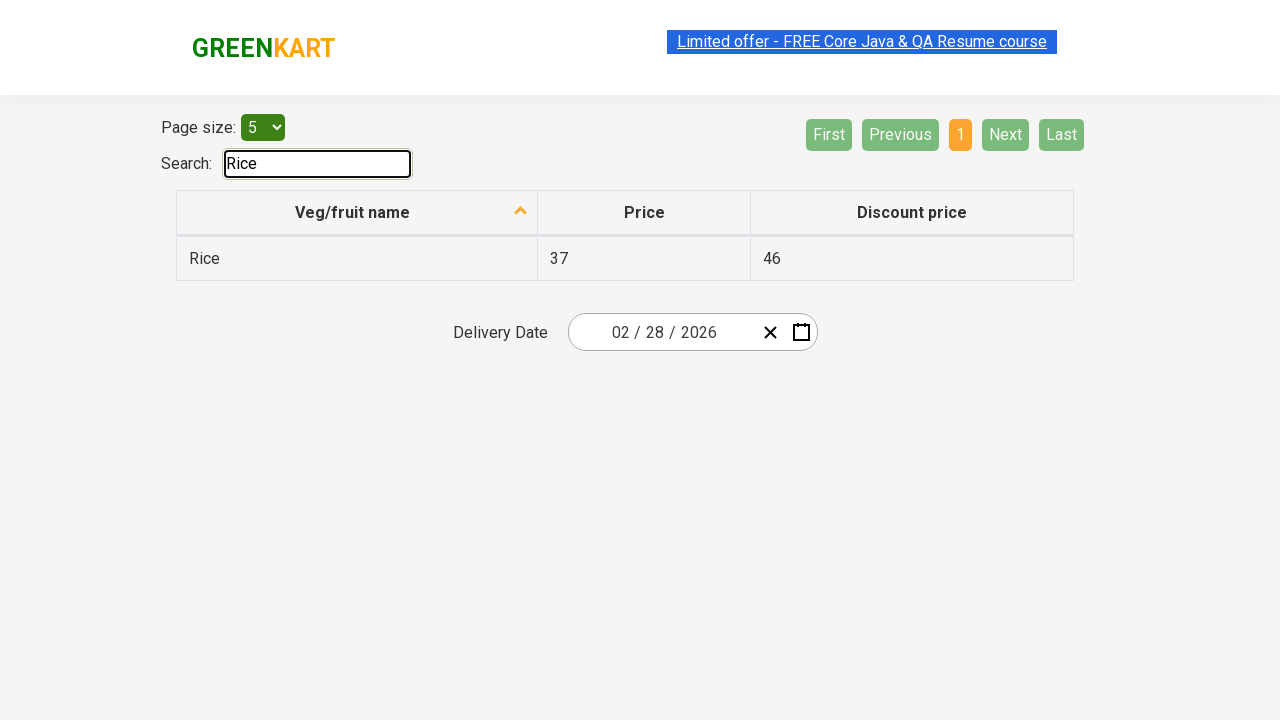

Table rows loaded and are visible
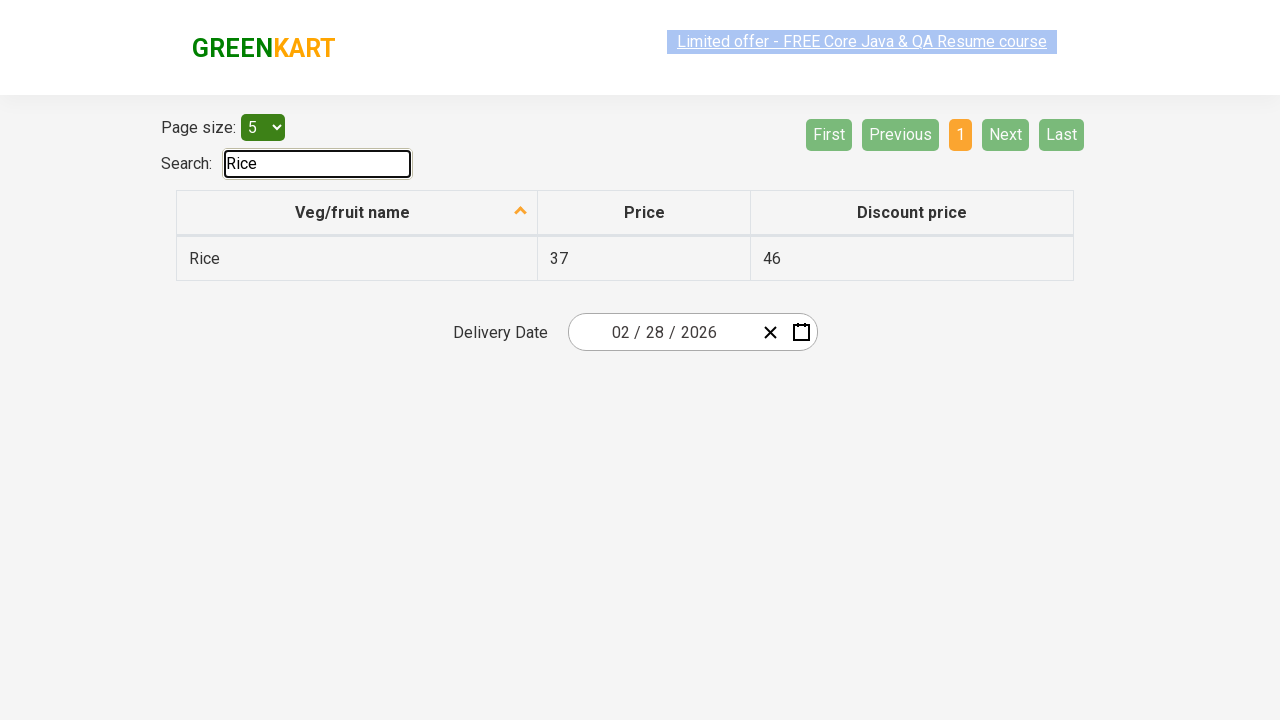

Retrieved 1 grocery items from first column
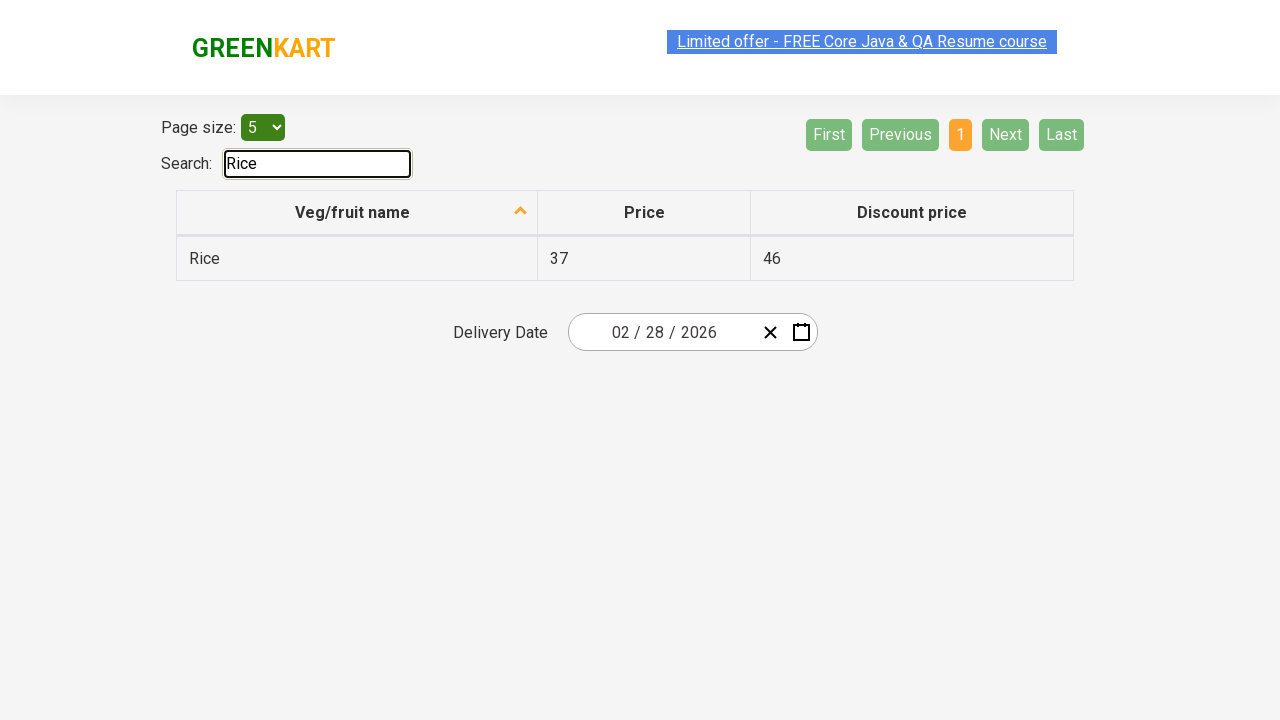

Verified item 'Rice' contains 'Rice'
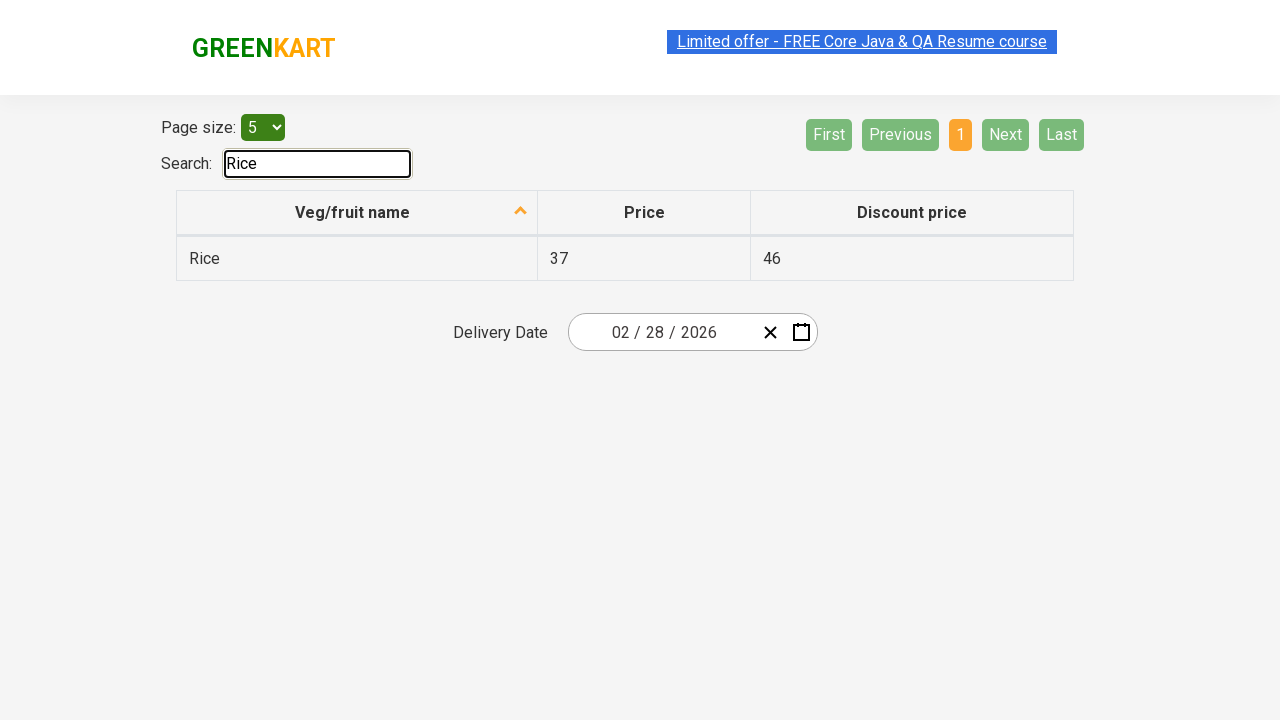

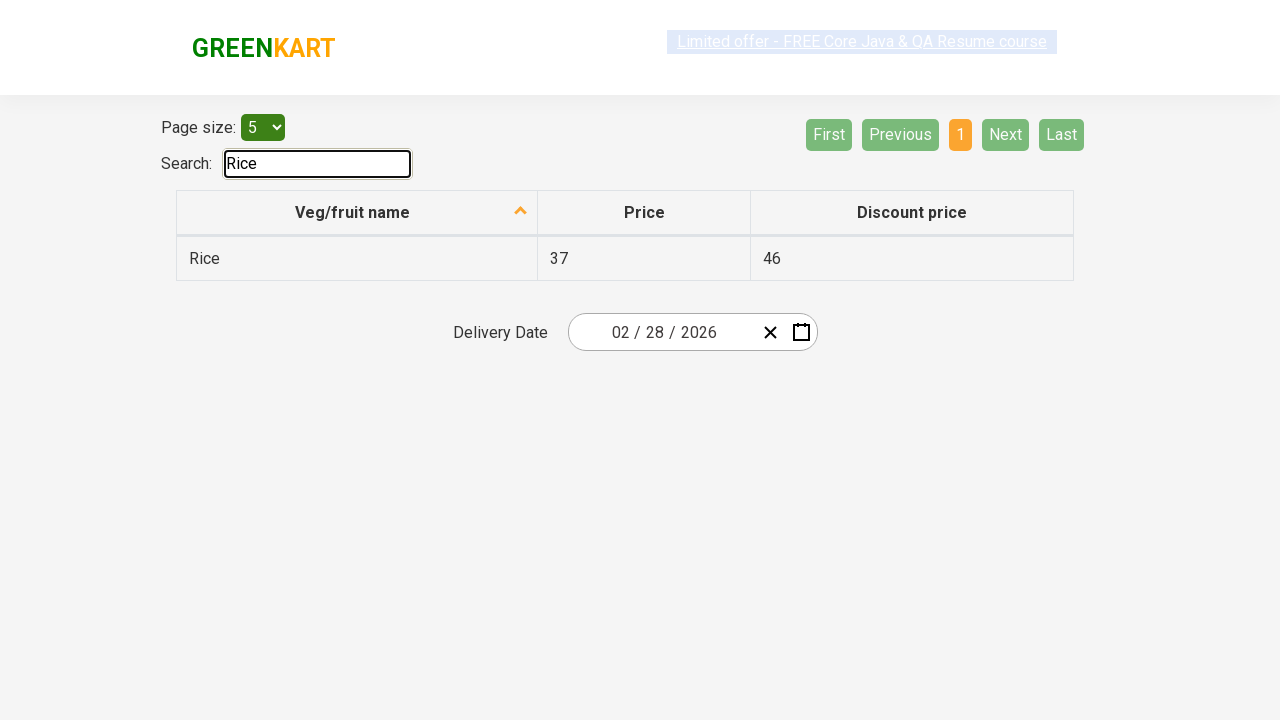